Tests that entered text is trimmed when editing a todo item

Starting URL: https://demo.playwright.dev/todomvc

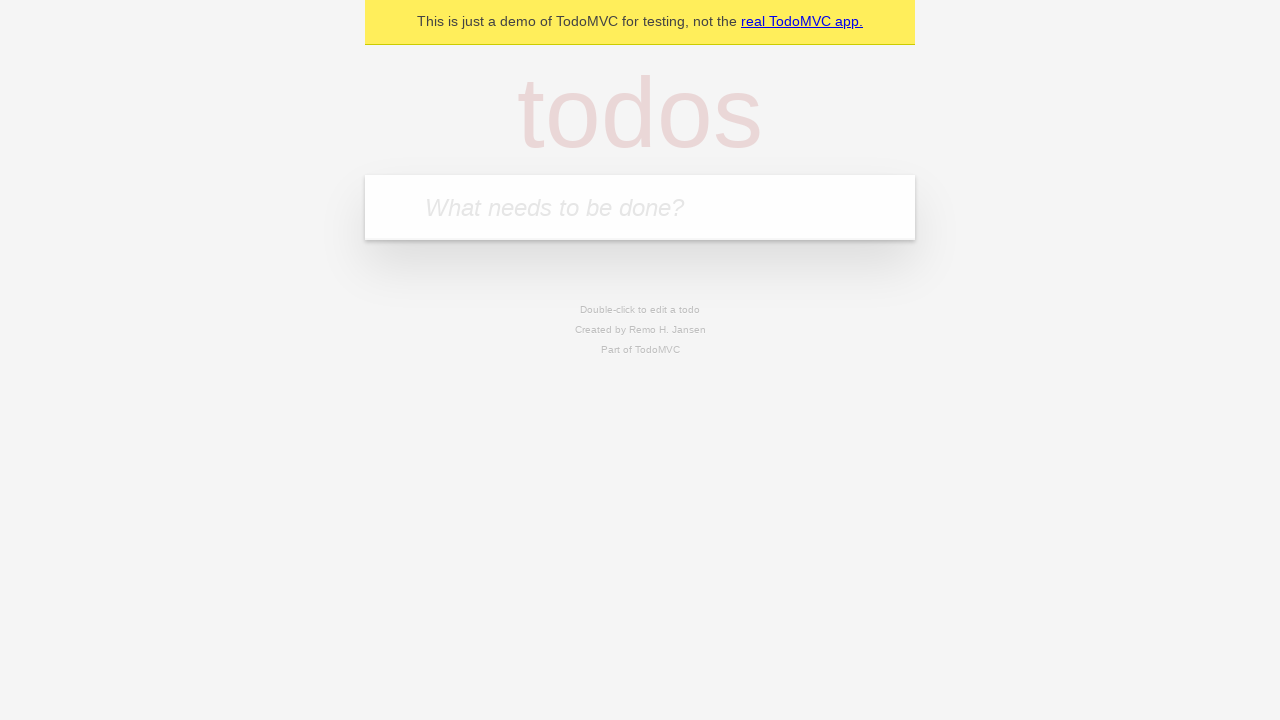

Filled todo input with 'buy some cheese' on internal:attr=[placeholder="What needs to be done?"i]
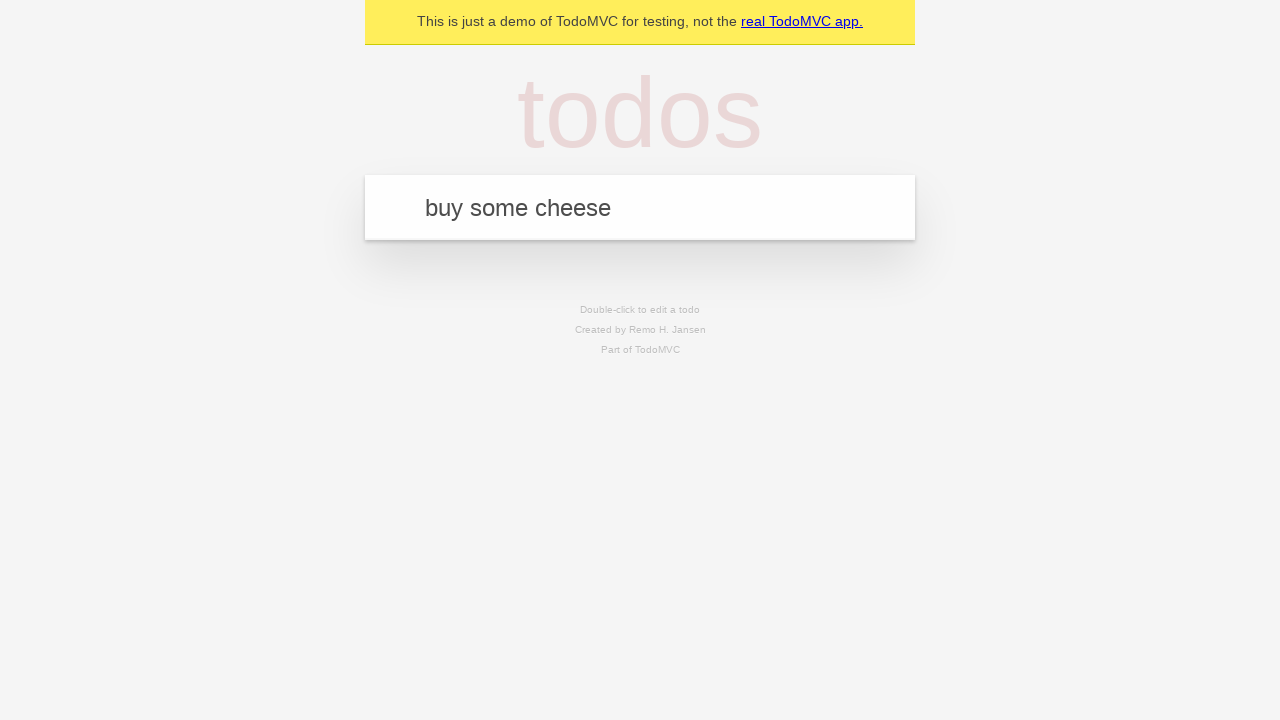

Pressed Enter to create first todo on internal:attr=[placeholder="What needs to be done?"i]
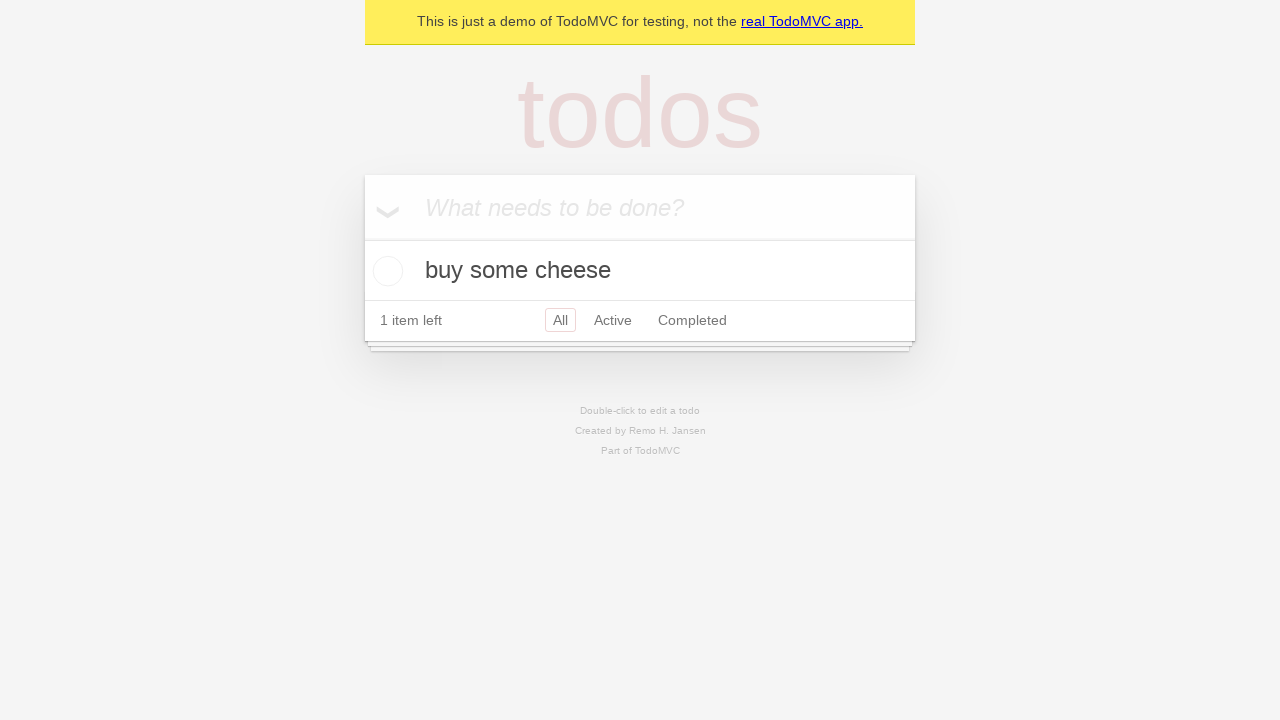

Filled todo input with 'feed the cat' on internal:attr=[placeholder="What needs to be done?"i]
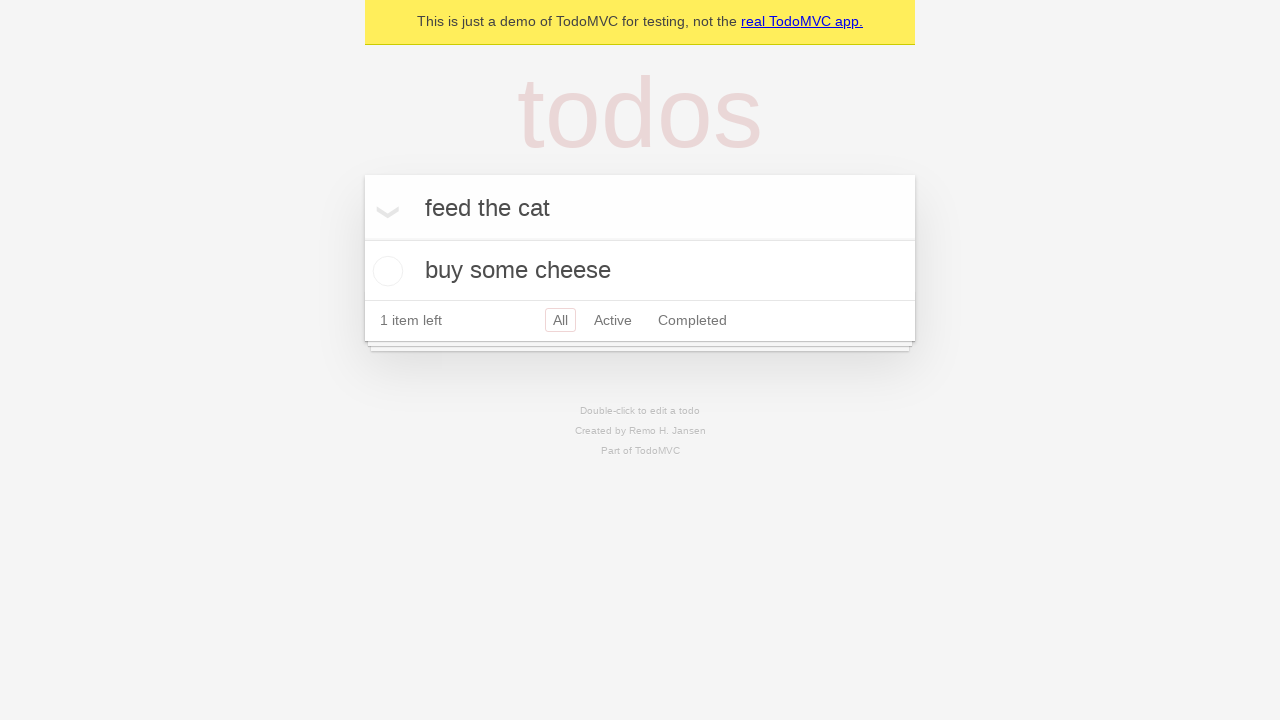

Pressed Enter to create second todo on internal:attr=[placeholder="What needs to be done?"i]
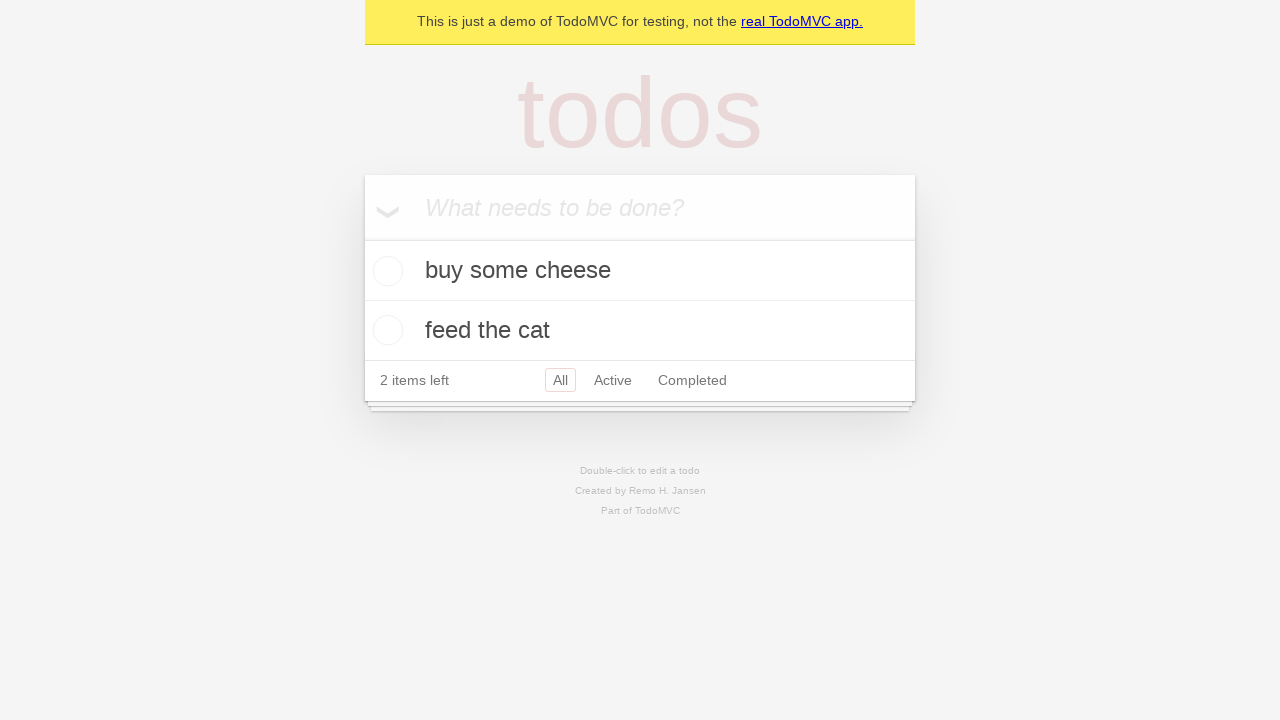

Filled todo input with 'book a doctors appointment' on internal:attr=[placeholder="What needs to be done?"i]
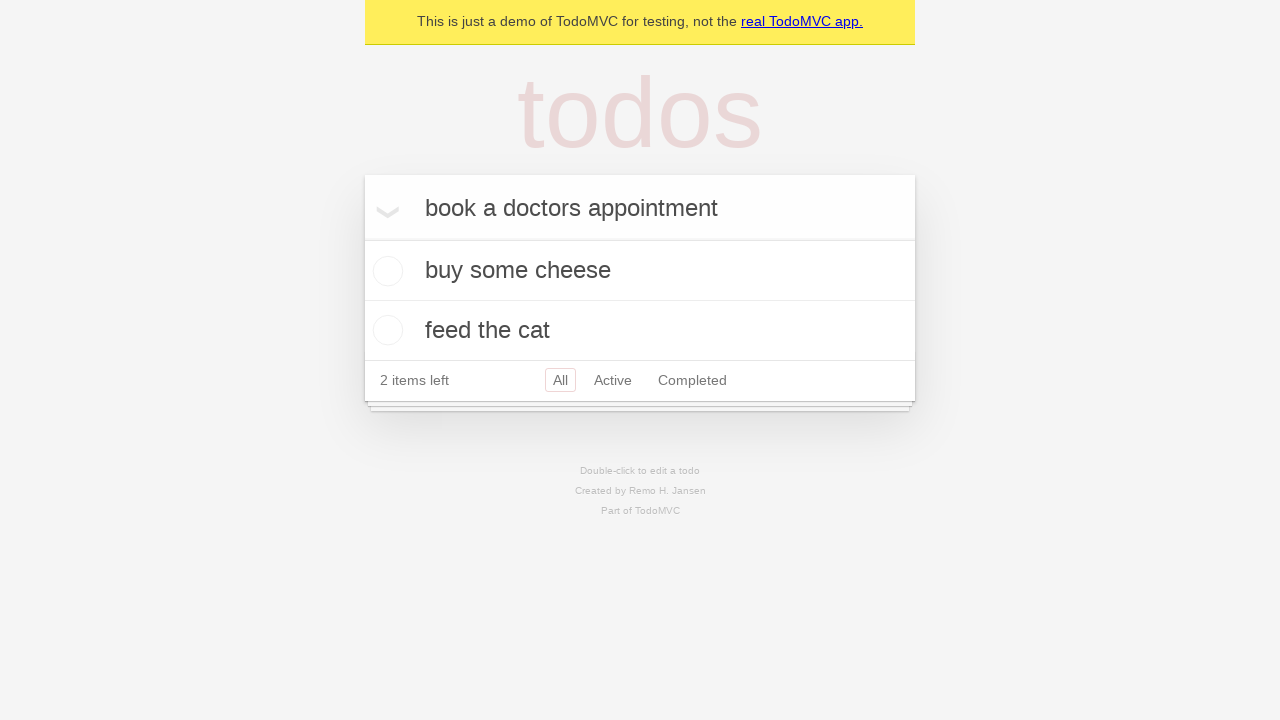

Pressed Enter to create third todo on internal:attr=[placeholder="What needs to be done?"i]
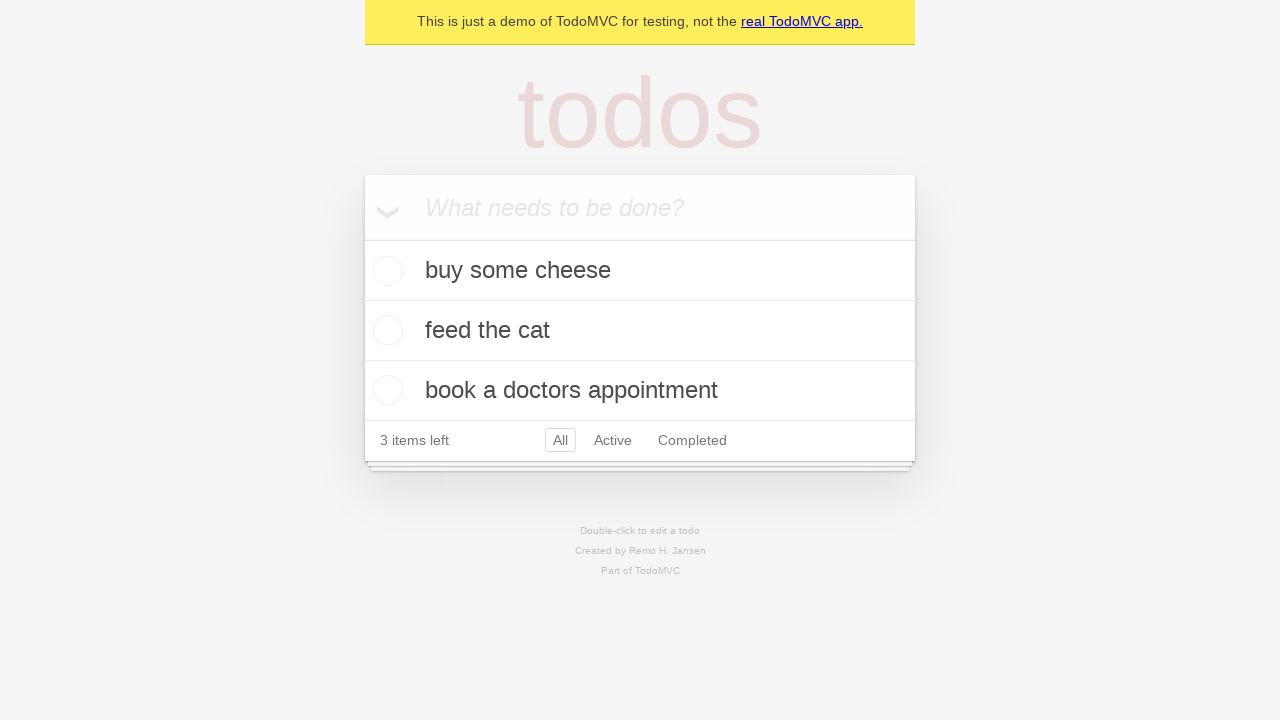

Double-clicked second todo item to enter edit mode at (640, 331) on internal:testid=[data-testid="todo-item"s] >> nth=1
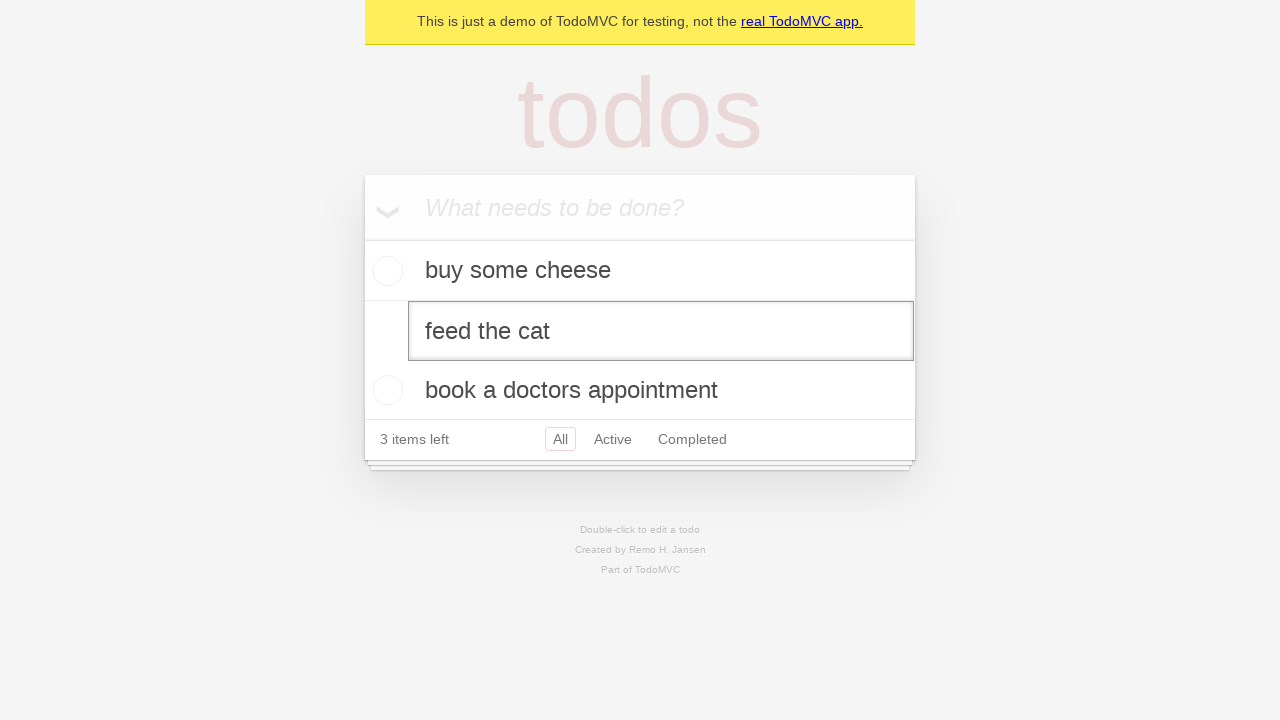

Filled edit field with '    buy some sausages    ' (with leading and trailing whitespace) on internal:testid=[data-testid="todo-item"s] >> nth=1 >> internal:role=textbox[nam
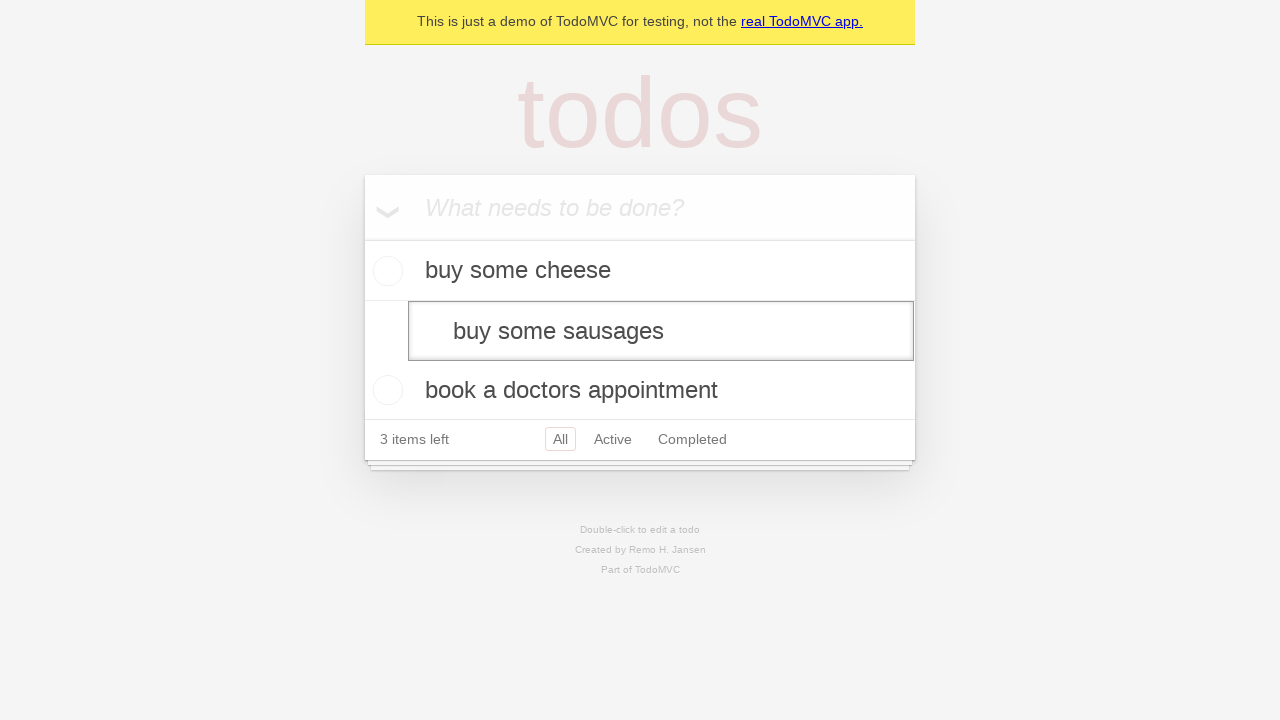

Pressed Enter to confirm edit - text should be trimmed to 'buy some sausages' on internal:testid=[data-testid="todo-item"s] >> nth=1 >> internal:role=textbox[nam
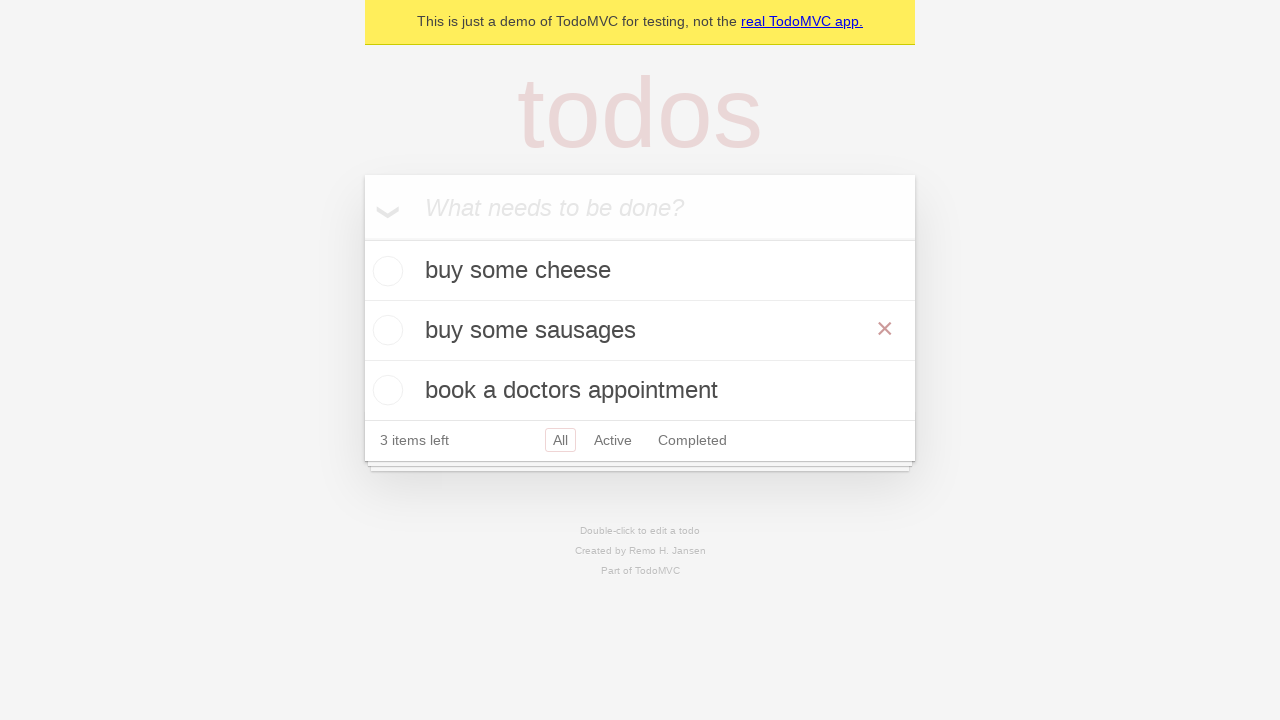

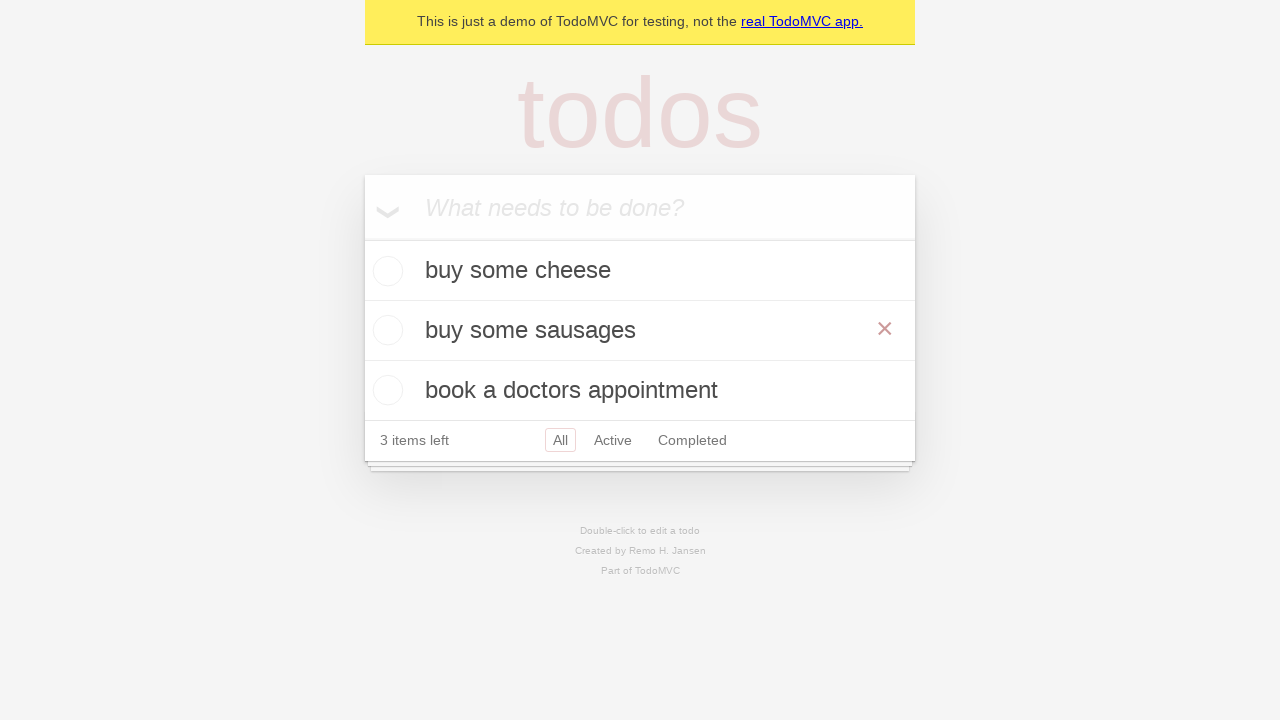